Tests JavaScript alert handling by clicking a button that triggers an alert, accepting the alert, and verifying the result message is displayed on the page.

Starting URL: http://the-internet.herokuapp.com/javascript_alerts

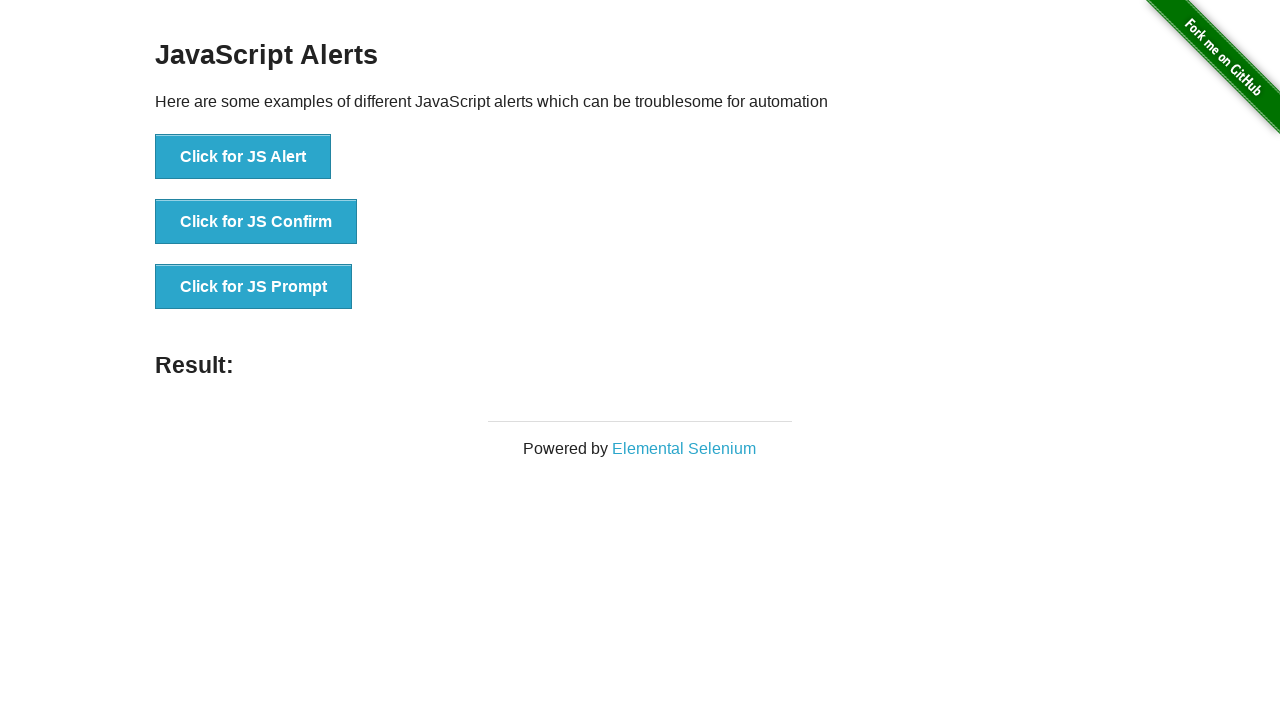

Clicked the first button to trigger JavaScript alert at (243, 157) on ul > li:nth-child(1) > button
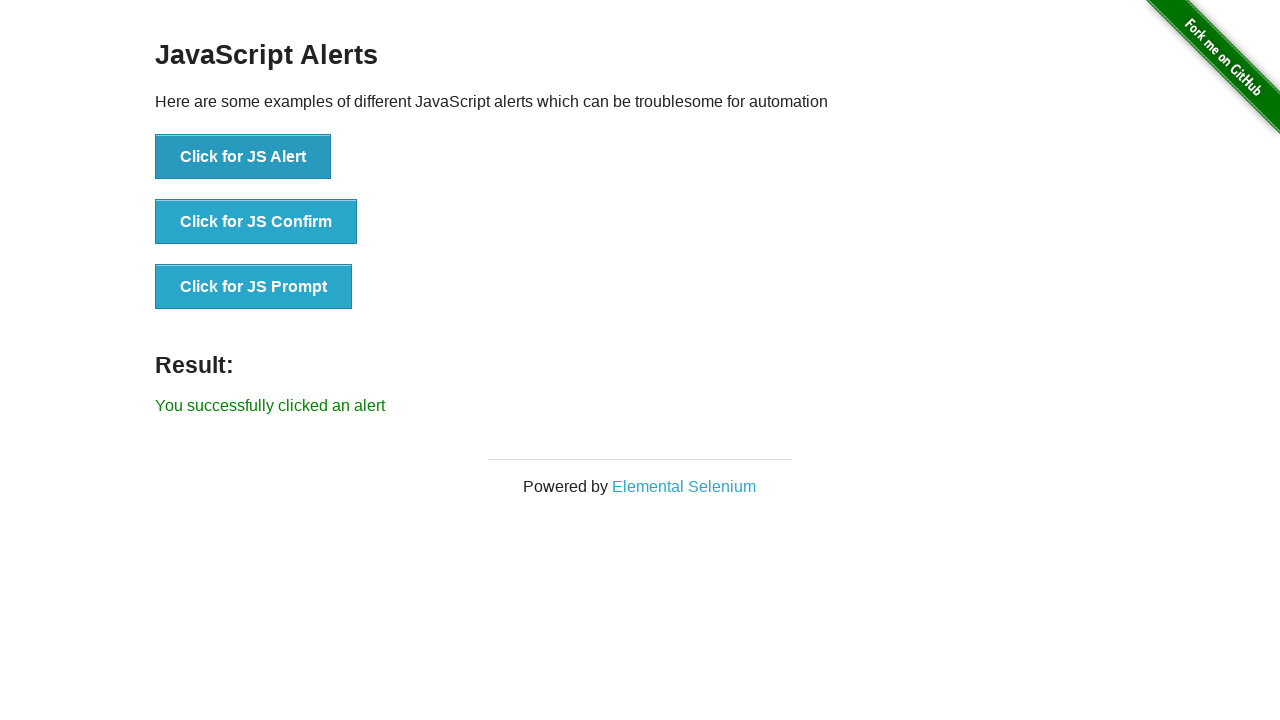

Set up dialog handler to accept alert
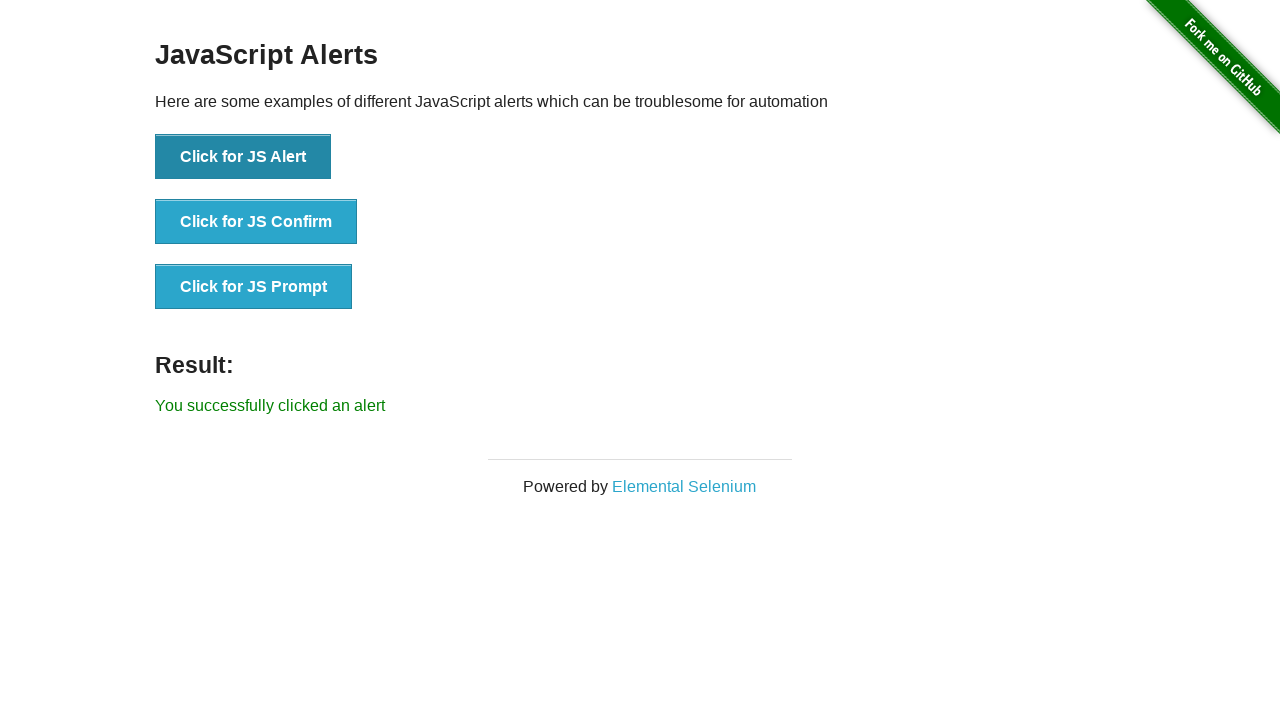

Result message element appeared on page
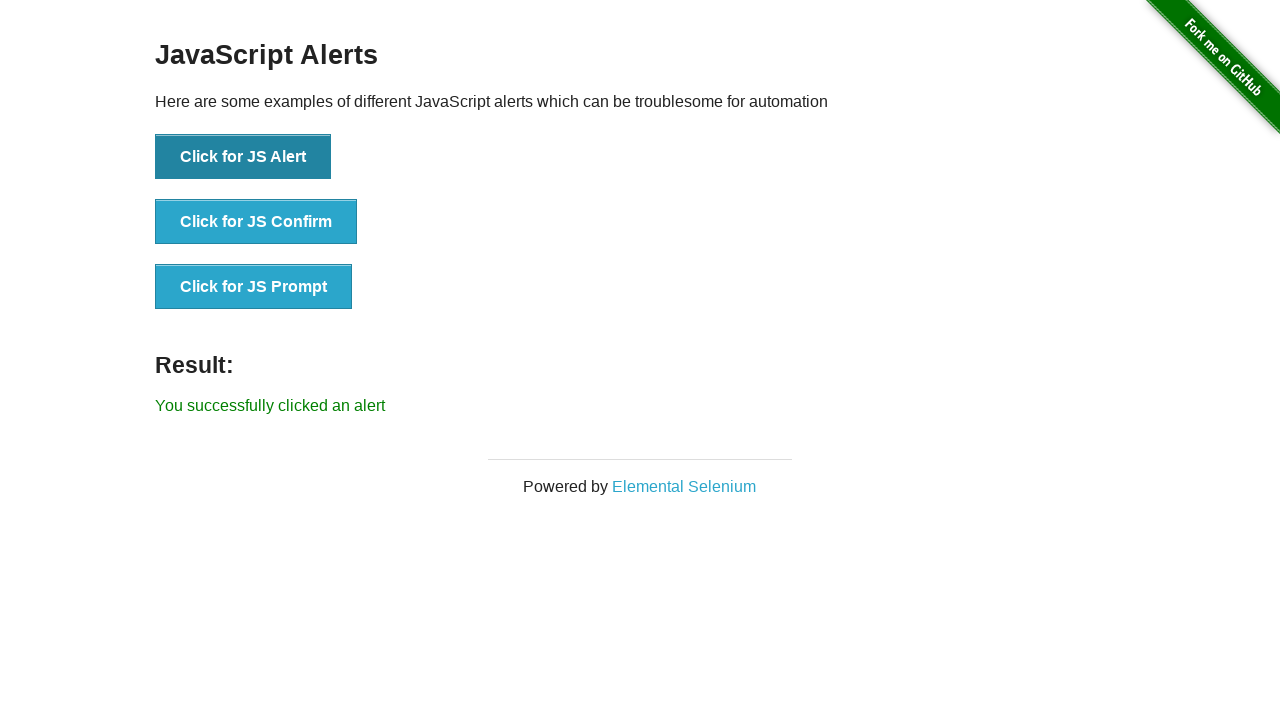

Retrieved result message text content
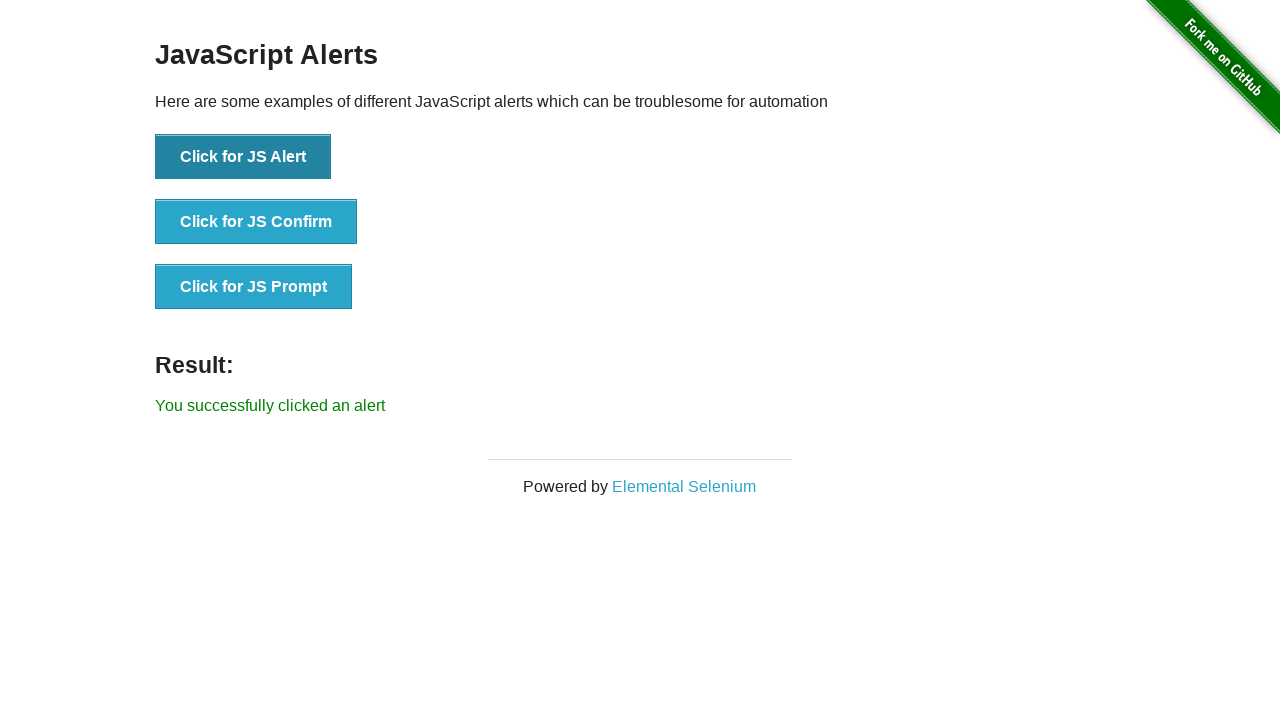

Verified result message matches expected text: 'You successfully clicked an alert'
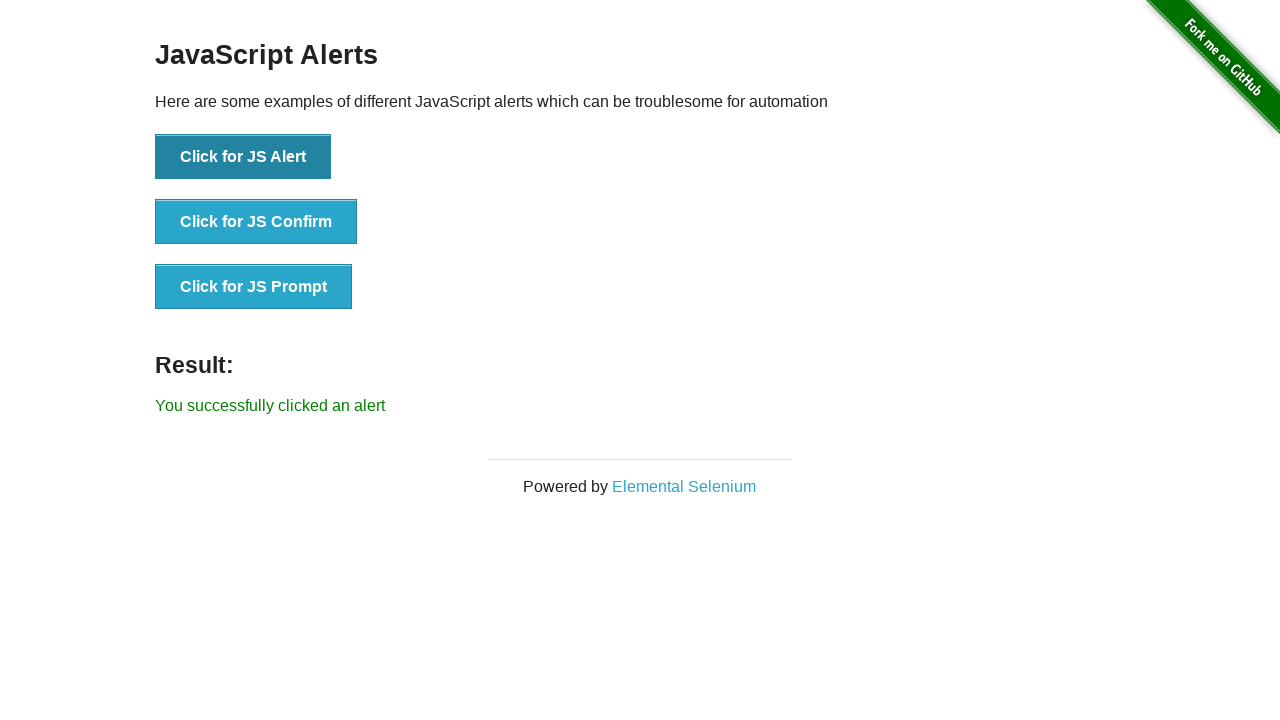

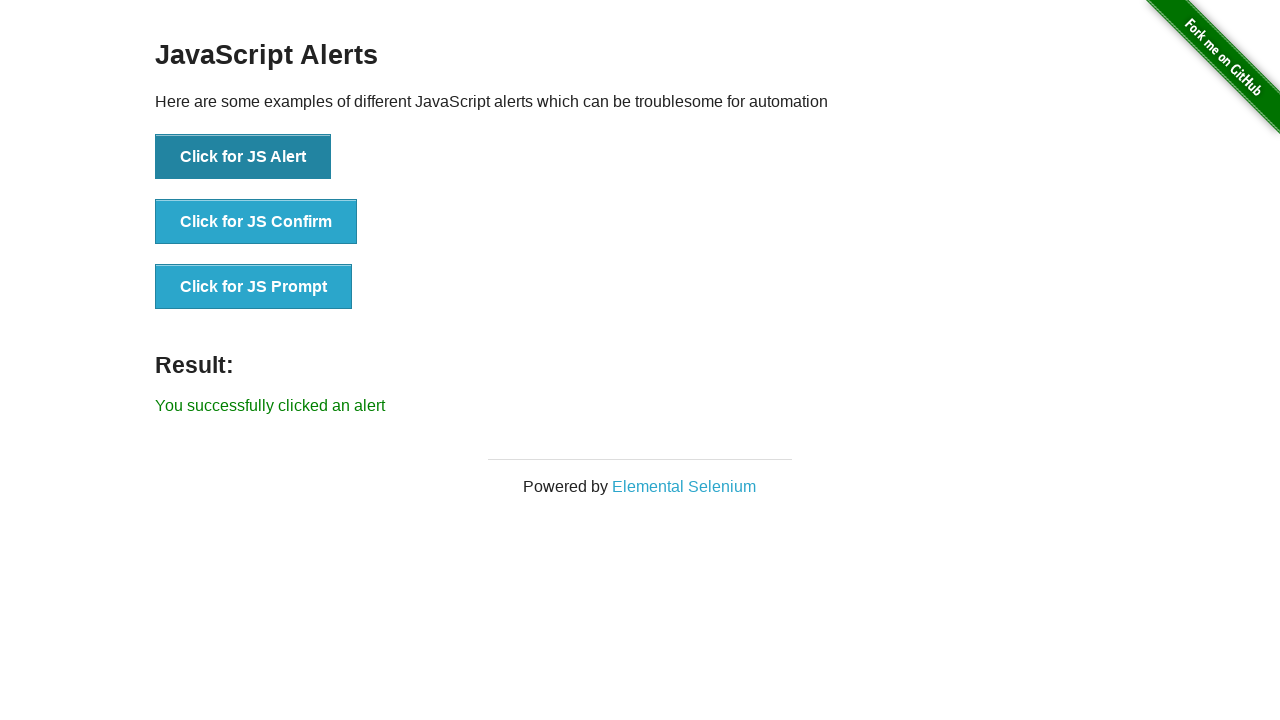